Tests the Dynamic Properties element by clicking on the menu item and the Color Change button

Starting URL: https://demoqa.com/elements

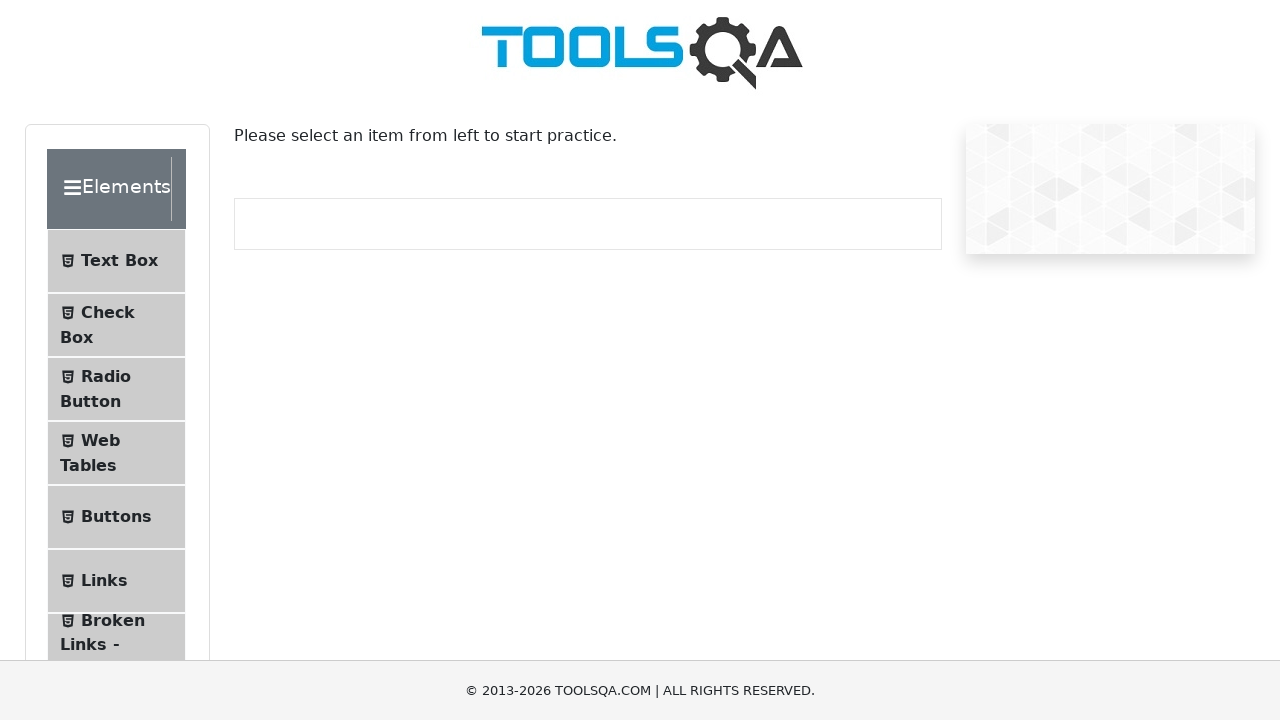

Navigated to https://demoqa.com/elements
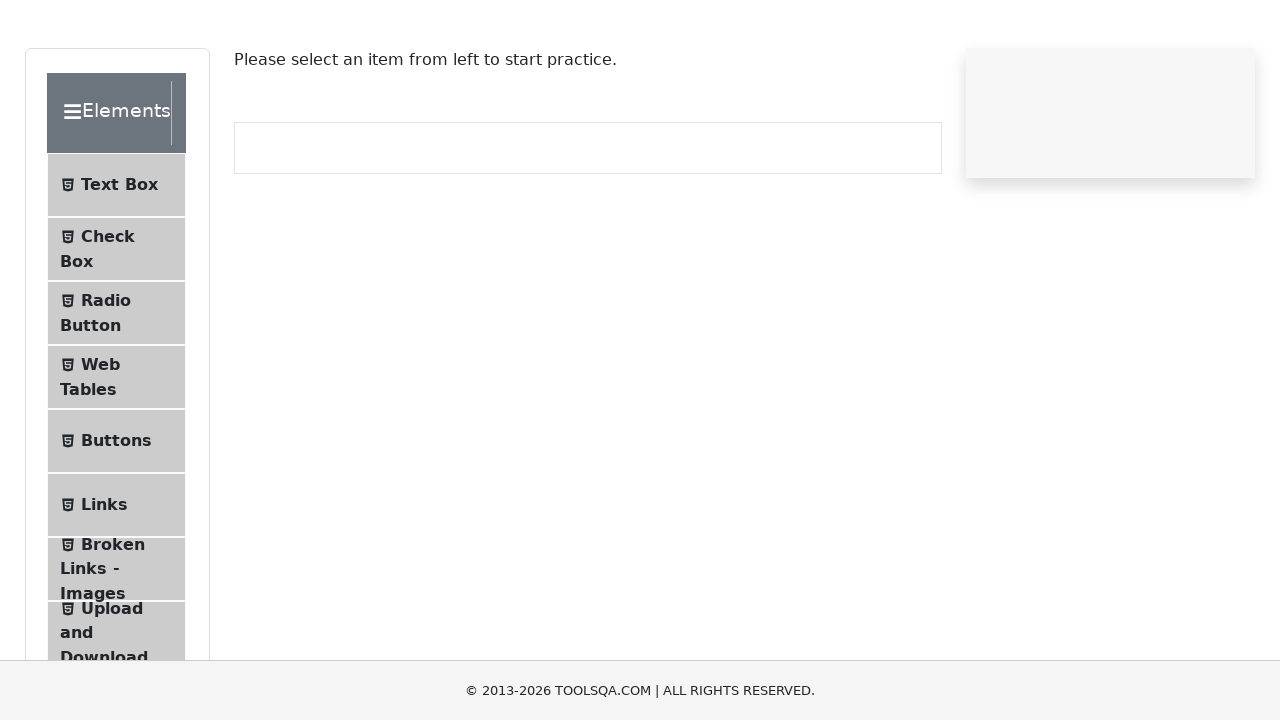

Clicked on Dynamic Properties menu item at (116, 360) on #item-8
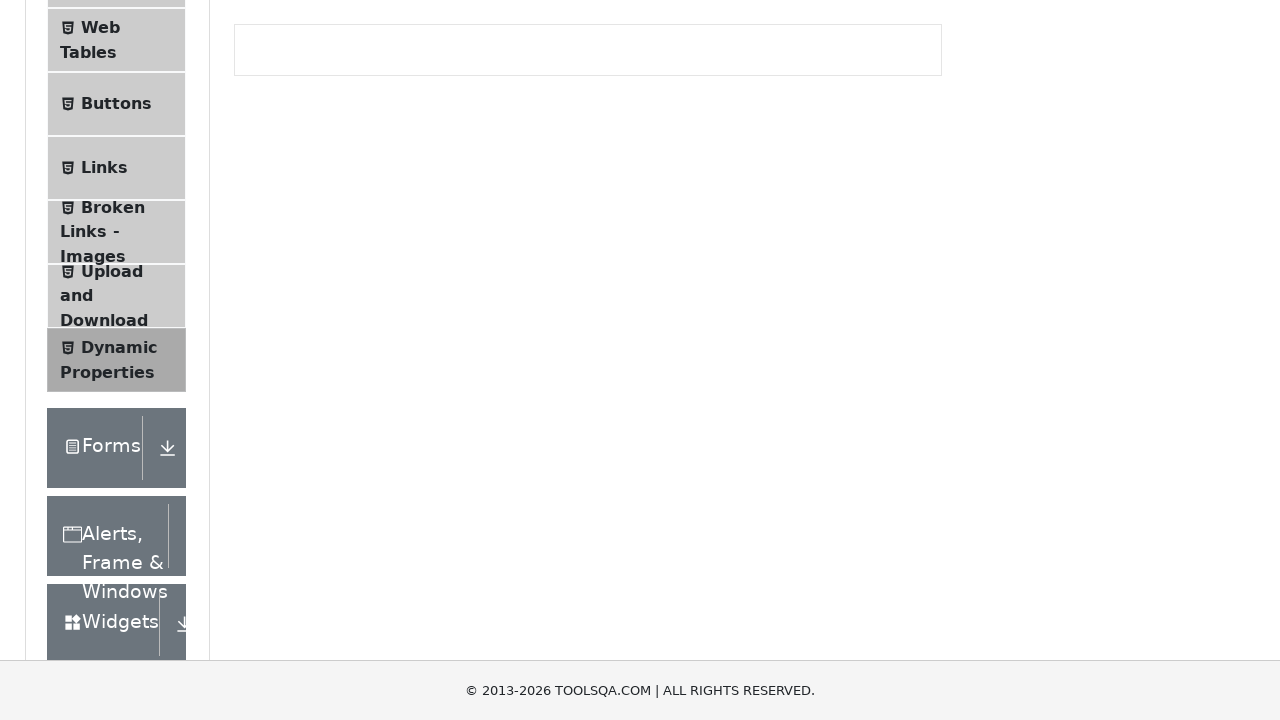

Clicked Color Change button at (301, 360) on button[id='colorChange']
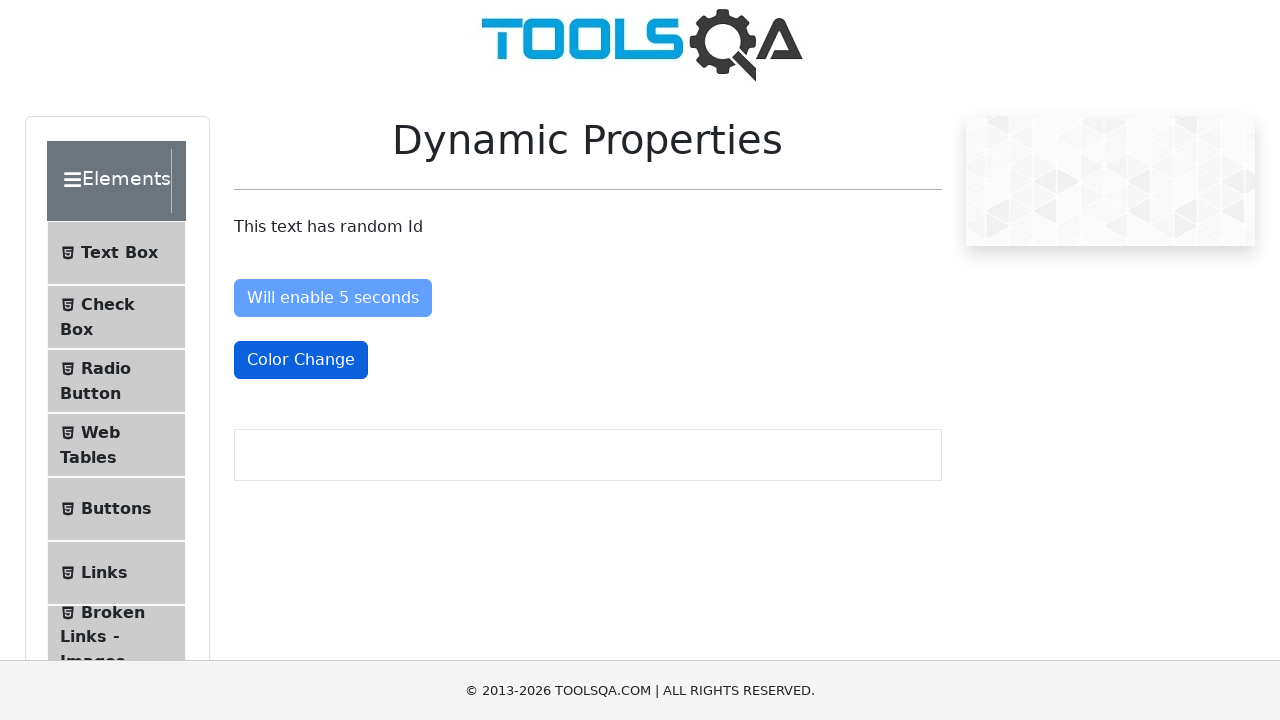

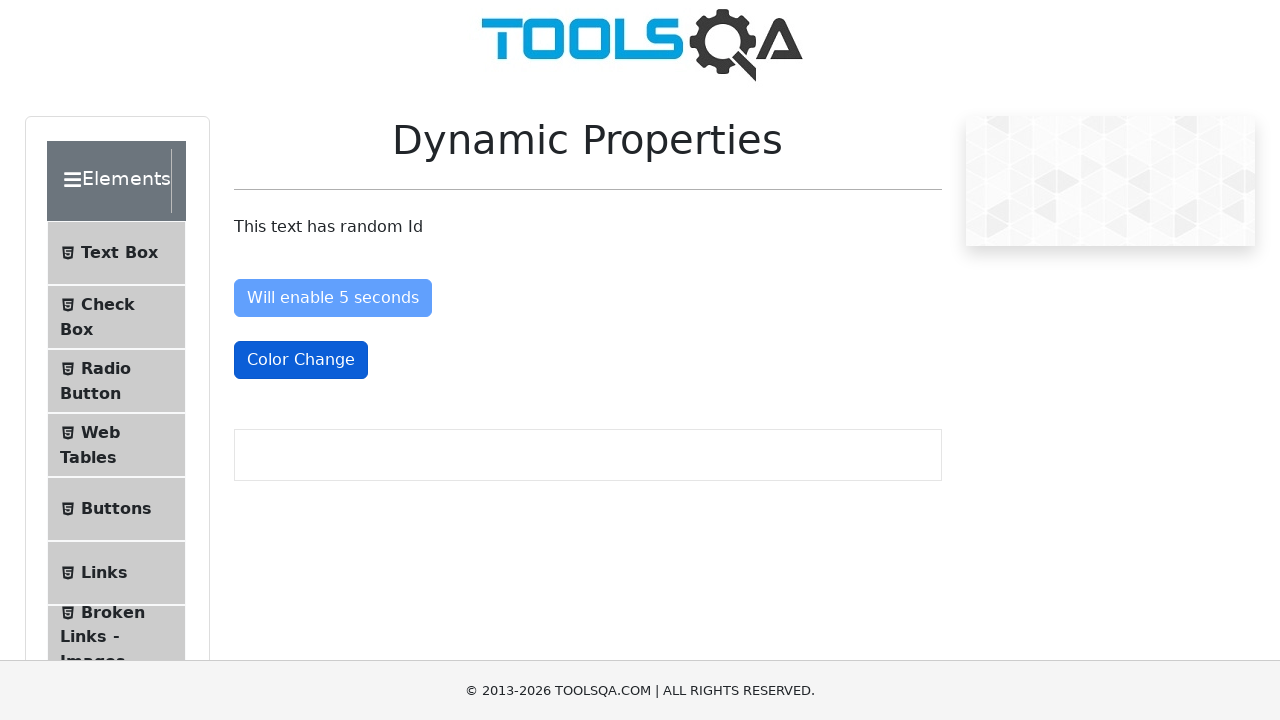